Verifies that the Mobile Number element can be located by name attribute

Starting URL: https://selectorshub.com/xpath-practice-page/

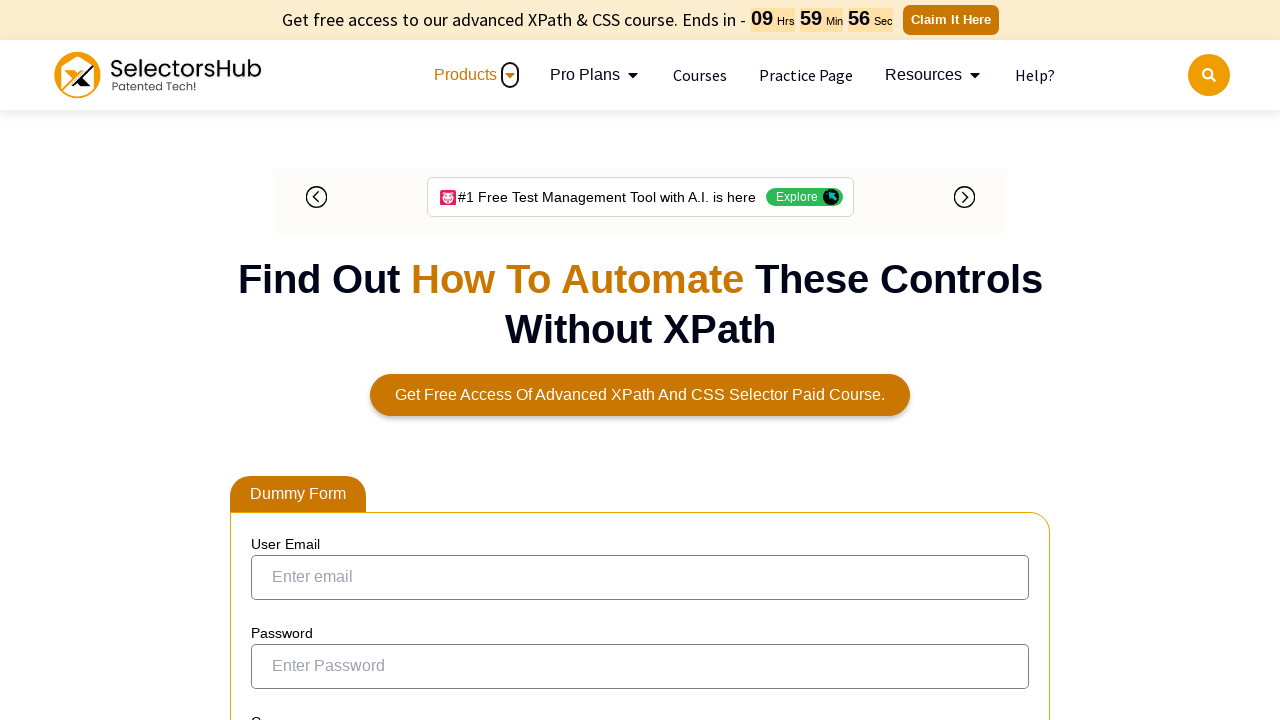

Waited for Mobile Number element with name attribute to be present
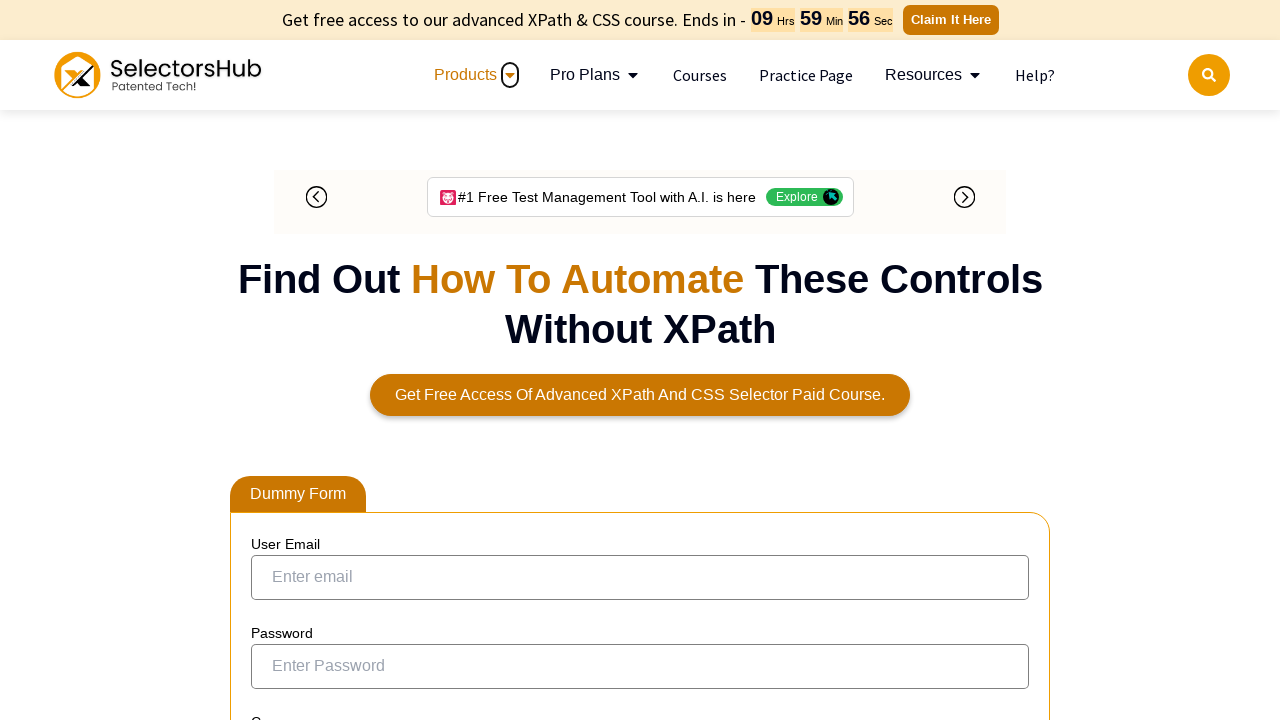

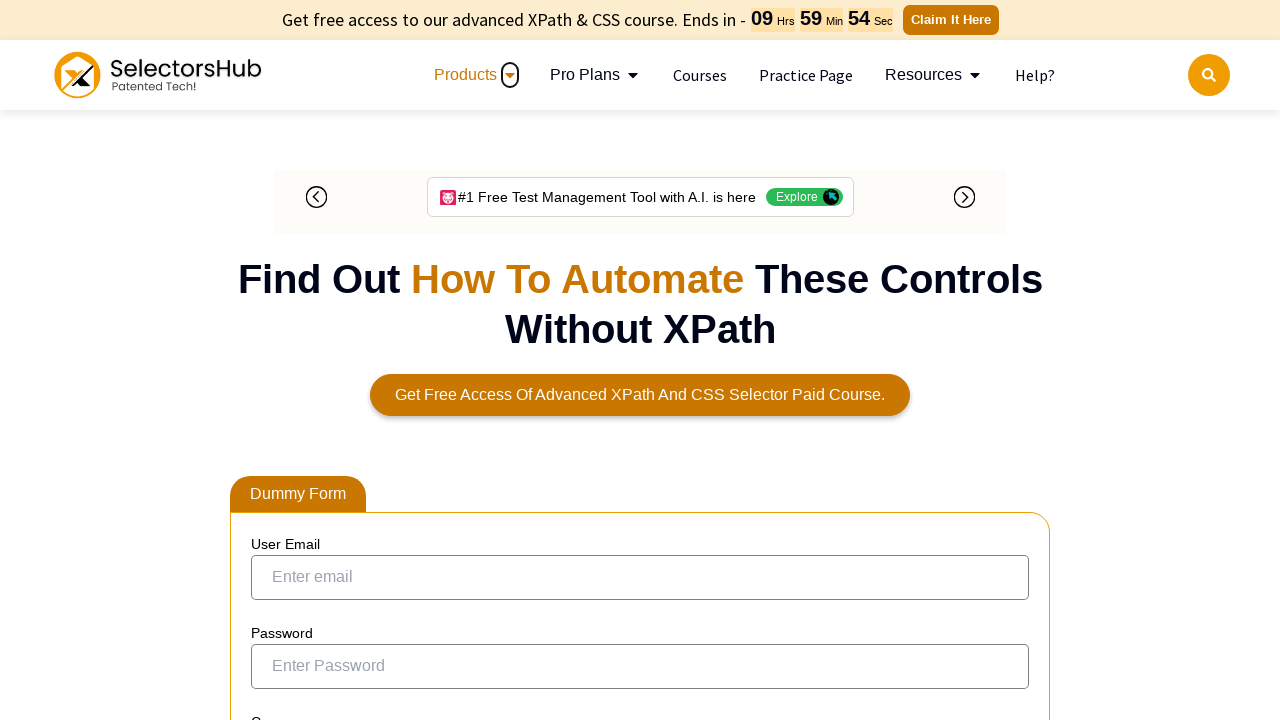